Fills out a bot challenge form with username, email, cookie preferences, agreeing to terms, clicking a cat element, and submitting the form

Starting URL: https://bot.incolumitas.com/#botChallenge

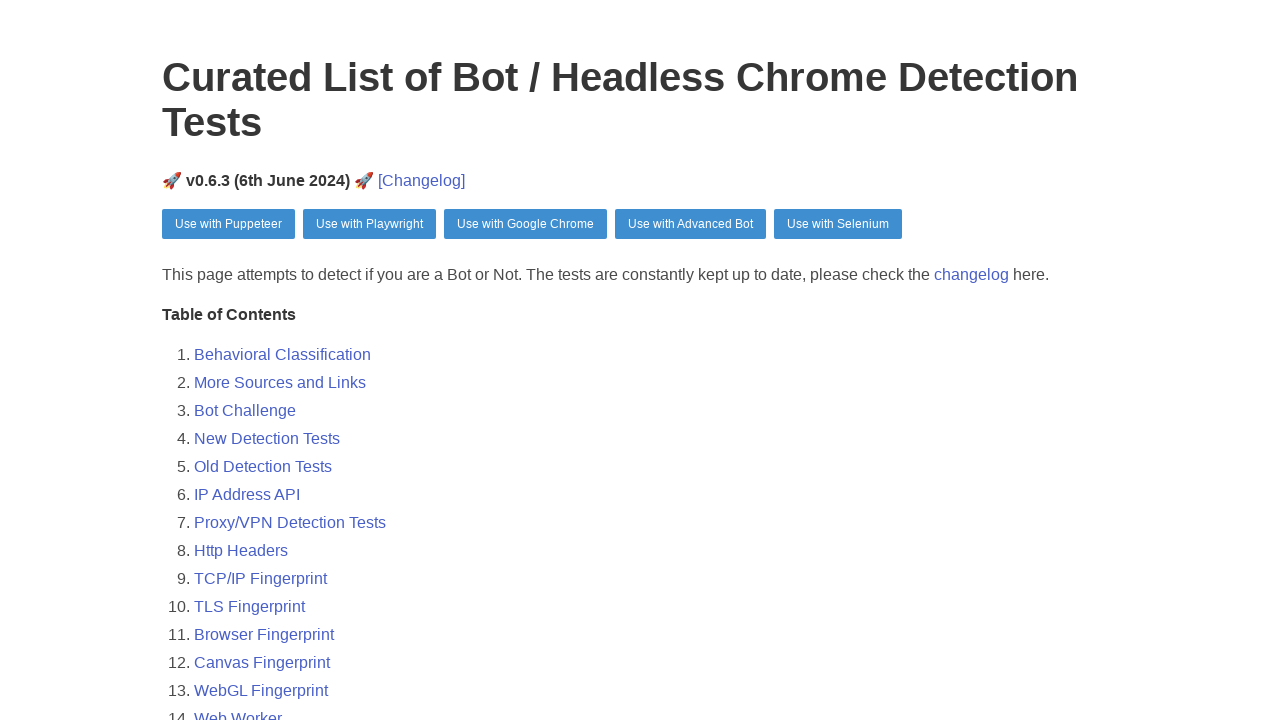

Filled username field with 'testuser456' on //*[@id='userNameField']/div/input
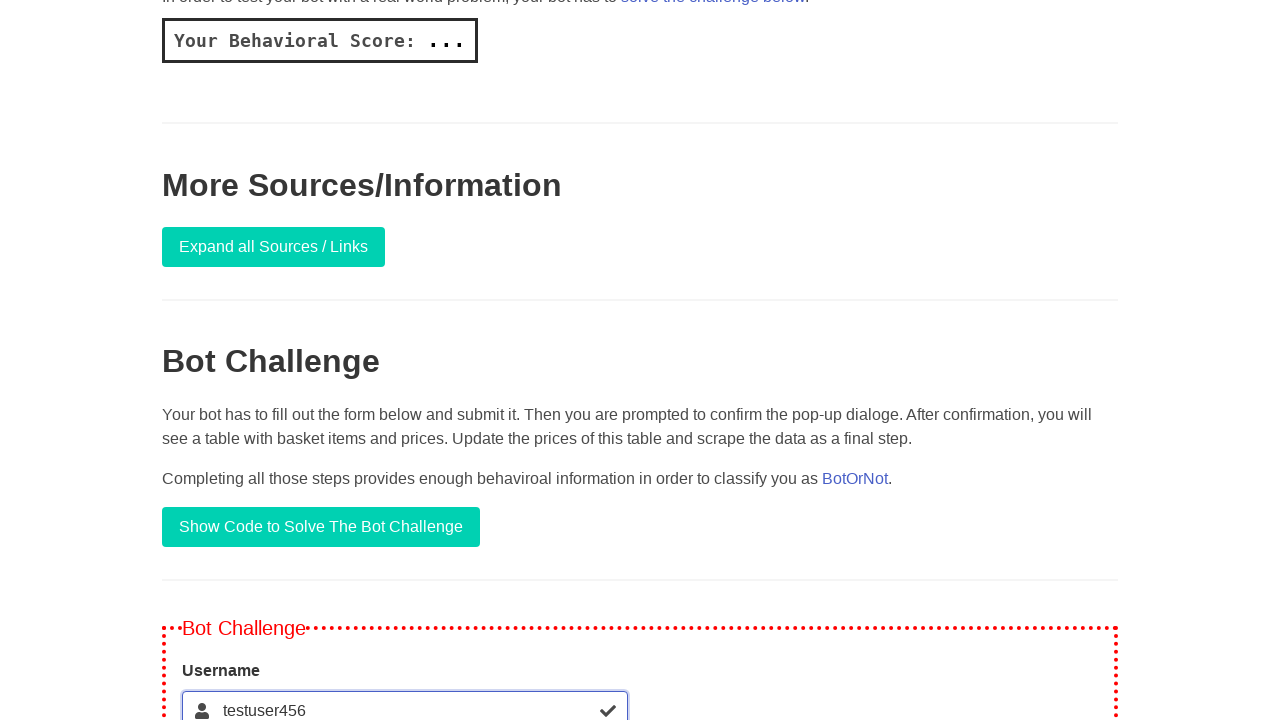

Filled email field with 'testuser456@example.com' on //*[@id='emailField']/div/input
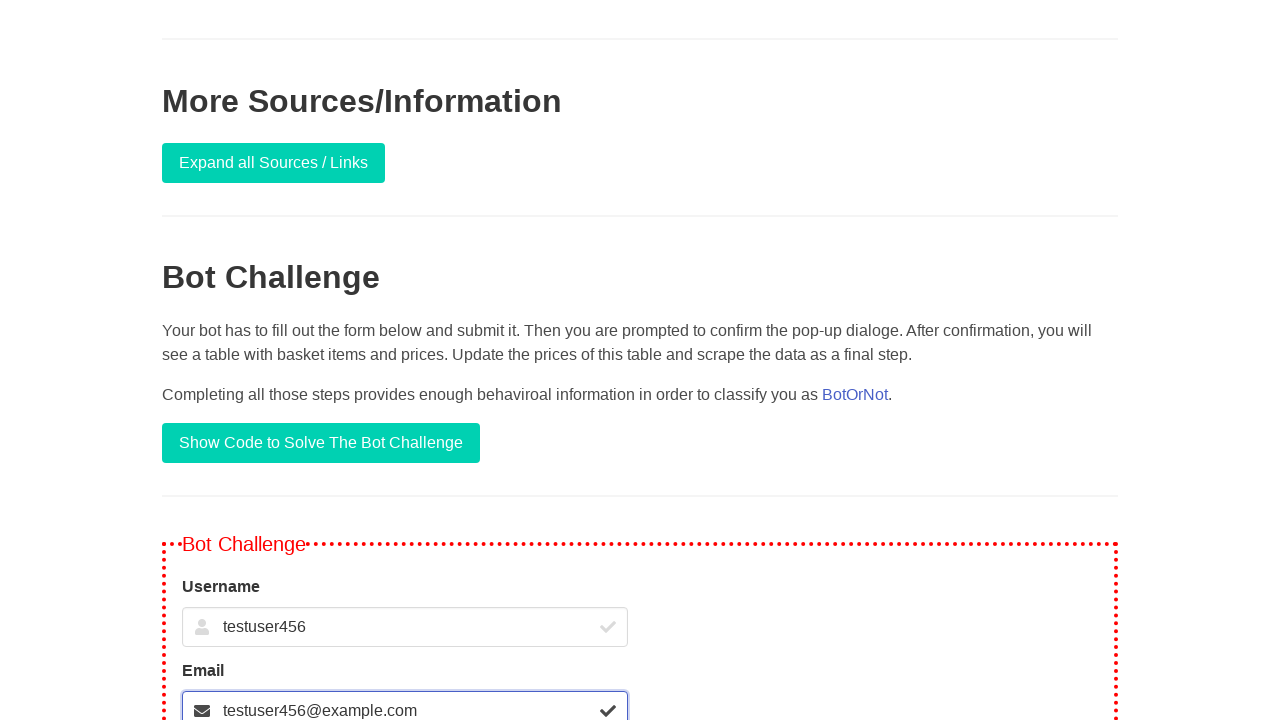

Selected cookie preference 'I want all the Cookies' on //*[@id='formStuff']/div[3]/div/div/select
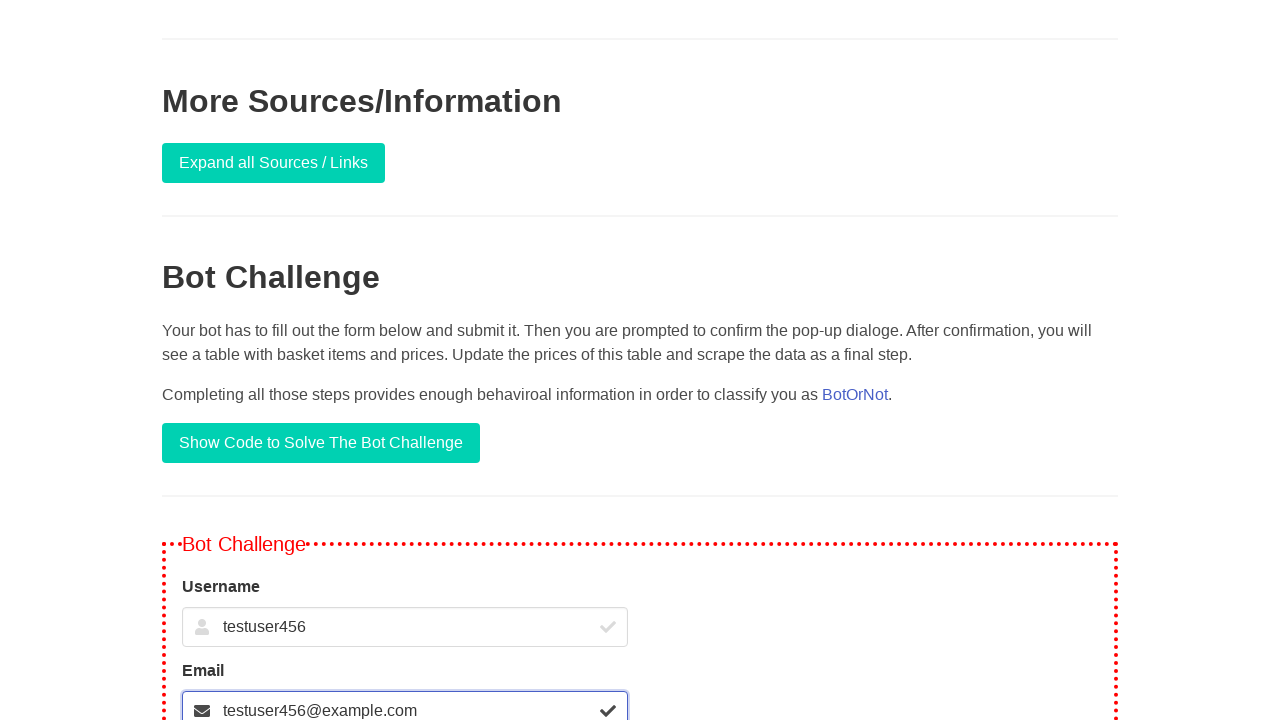

Clicked agree to terms checkbox at (188, 361) on xpath=//*[@id='formStuff']/div[4]/div/label/input
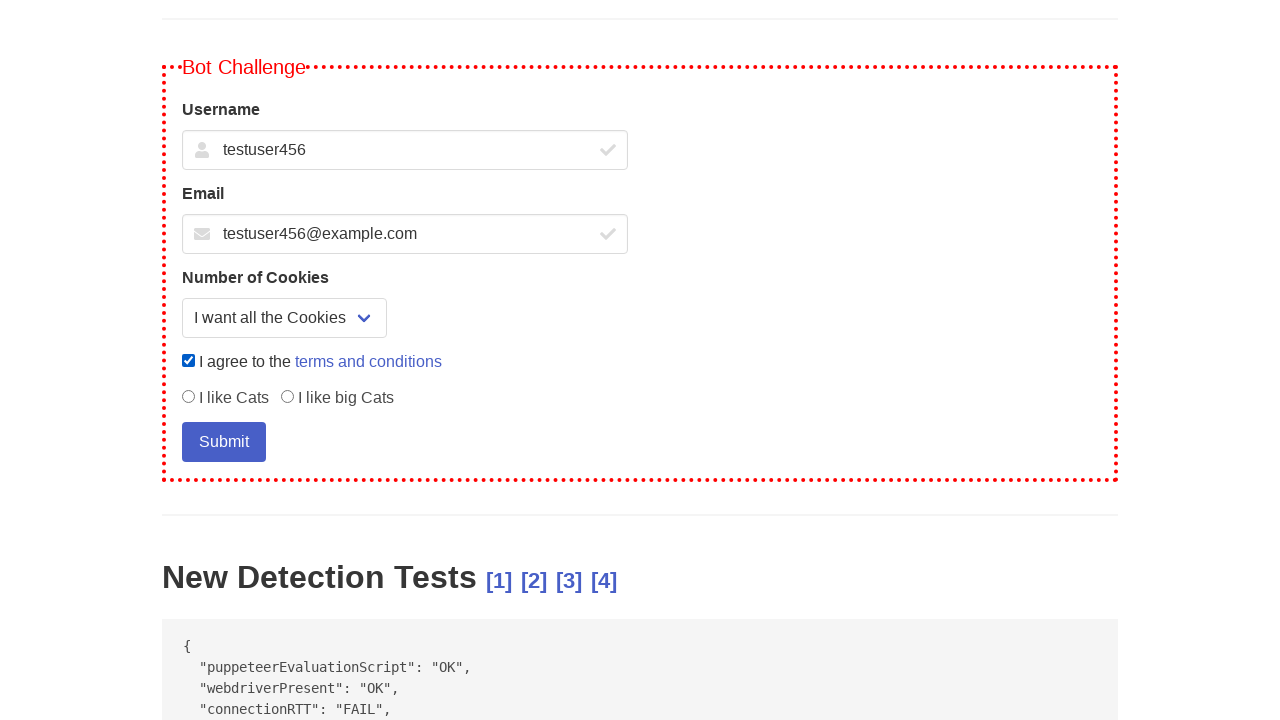

Clicked the cat element at (288, 397) on xpath=//*[@id='bigCat']
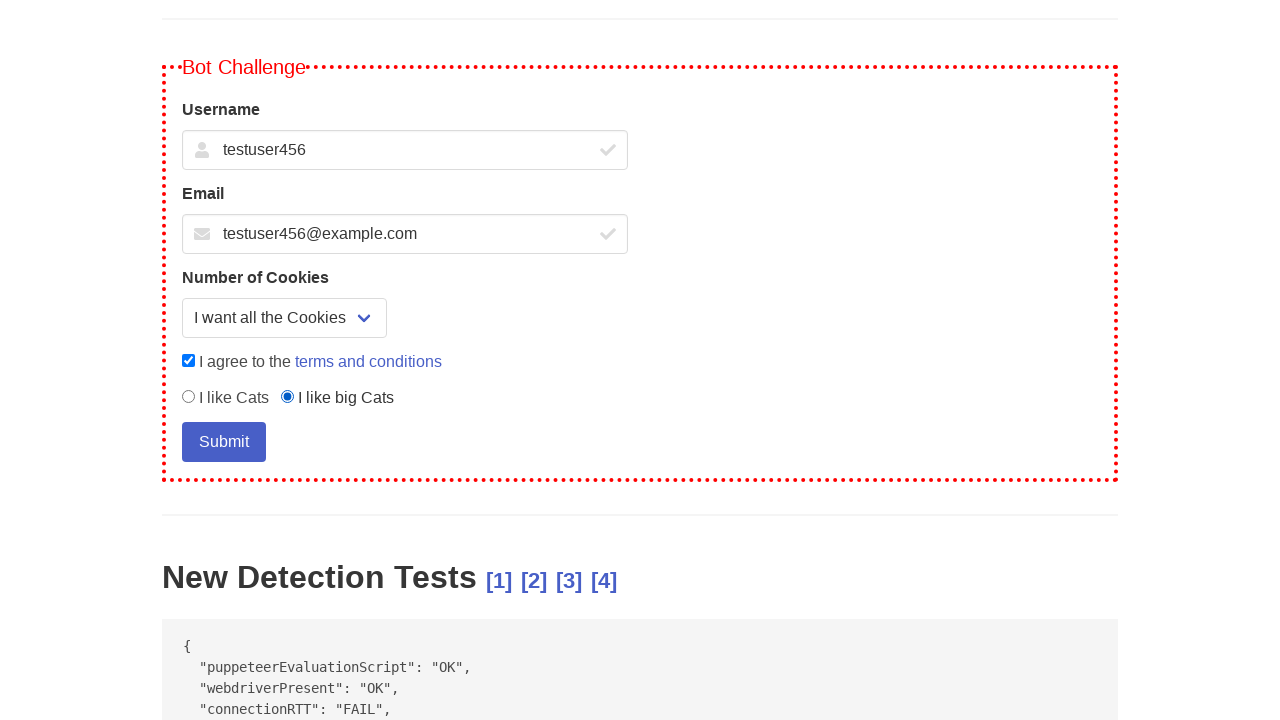

Clicked submit button to submit the form at (224, 442) on xpath=//*[@id='submit']
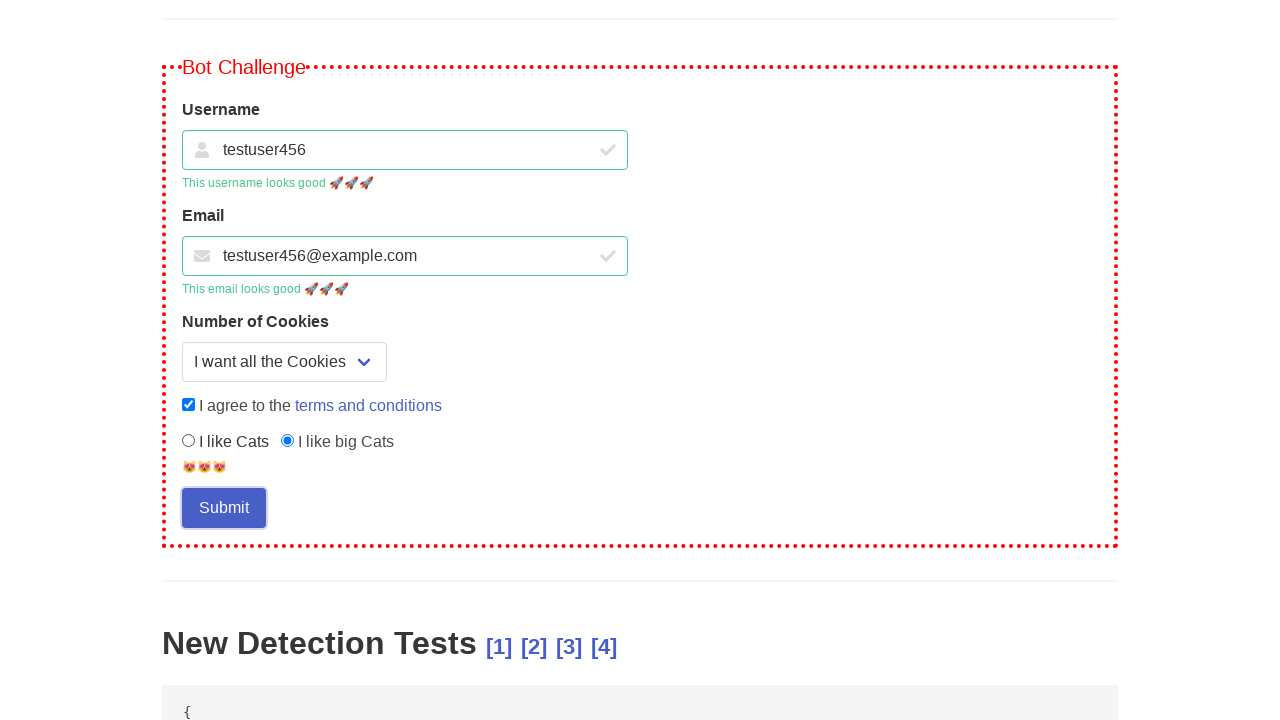

Waited 2 seconds for form submission to complete
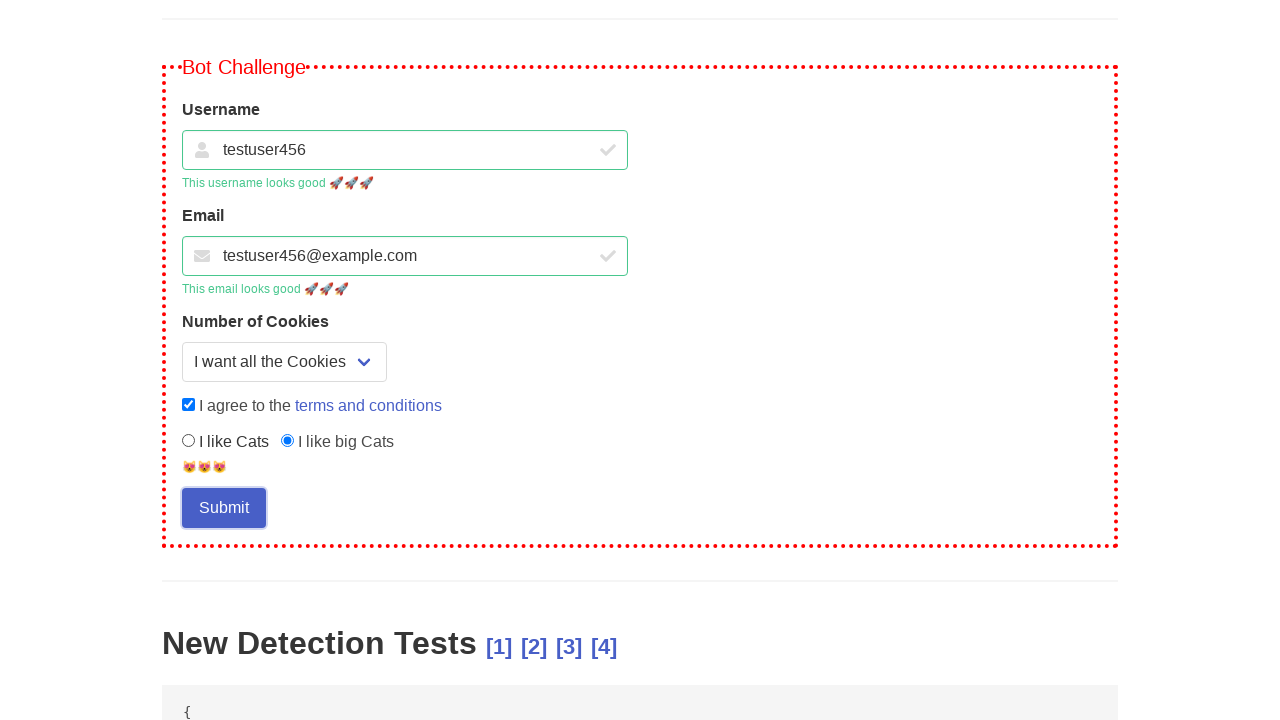

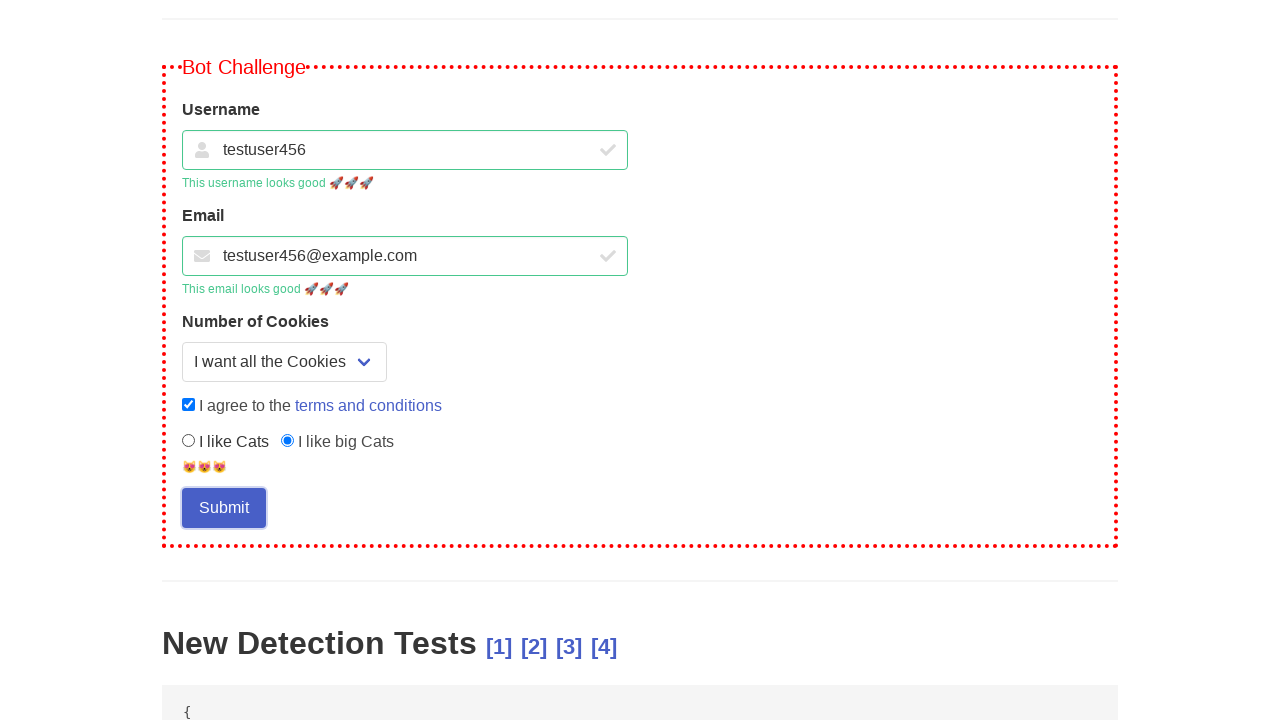